Tests the jQuery UI resizable widget by clicking and dragging to resize an element

Starting URL: https://jqueryui.com/resizable/

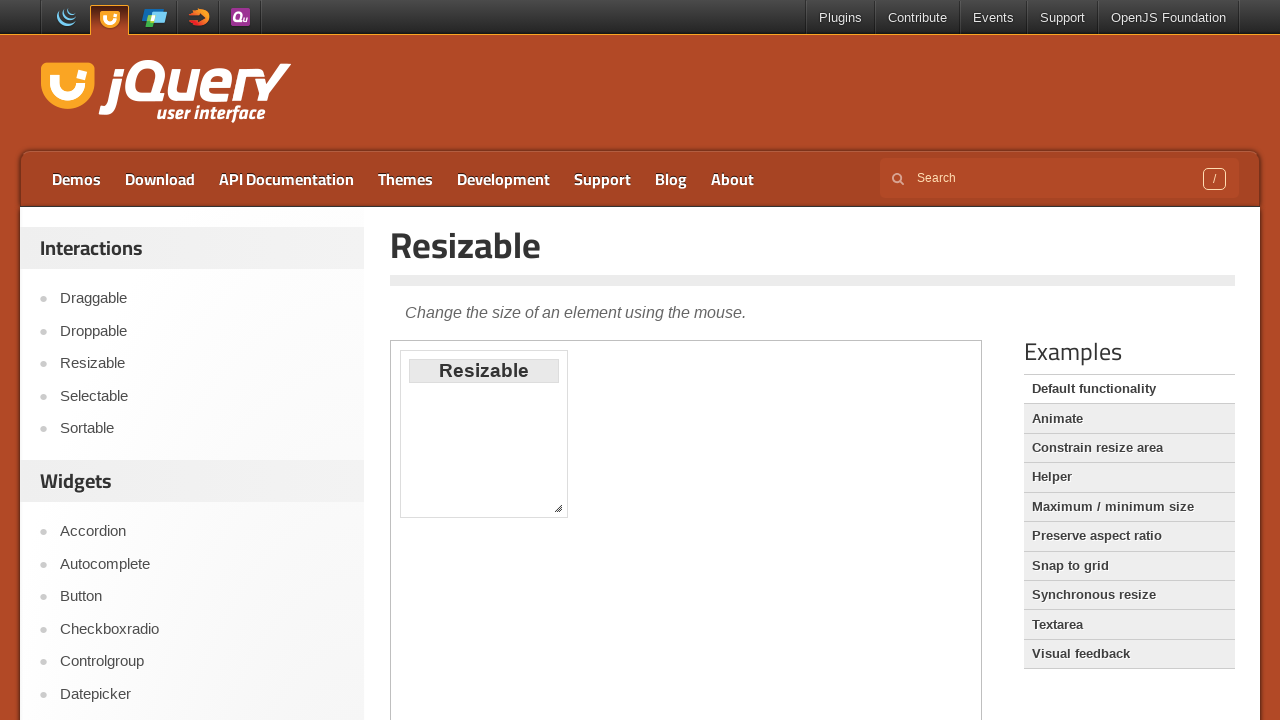

Waited for resizable element to load in iframe
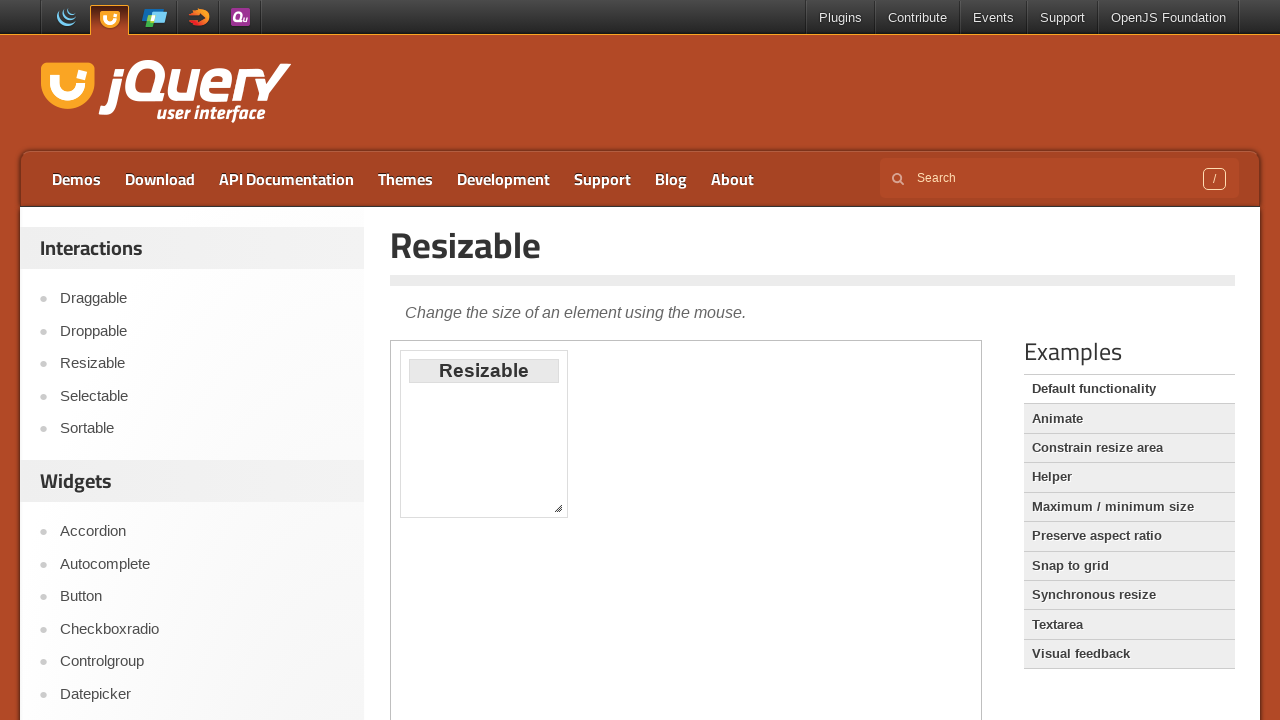

Selected the iframe containing the resizable demo
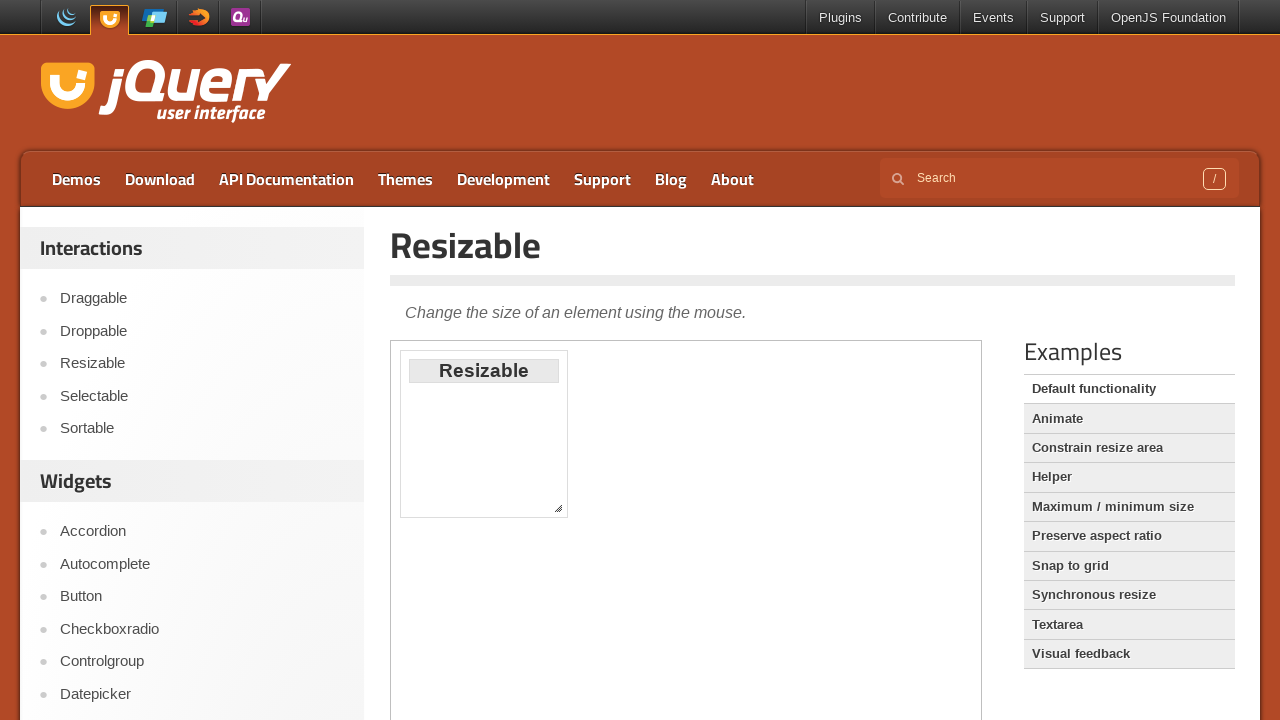

Located the resizable element within the iframe
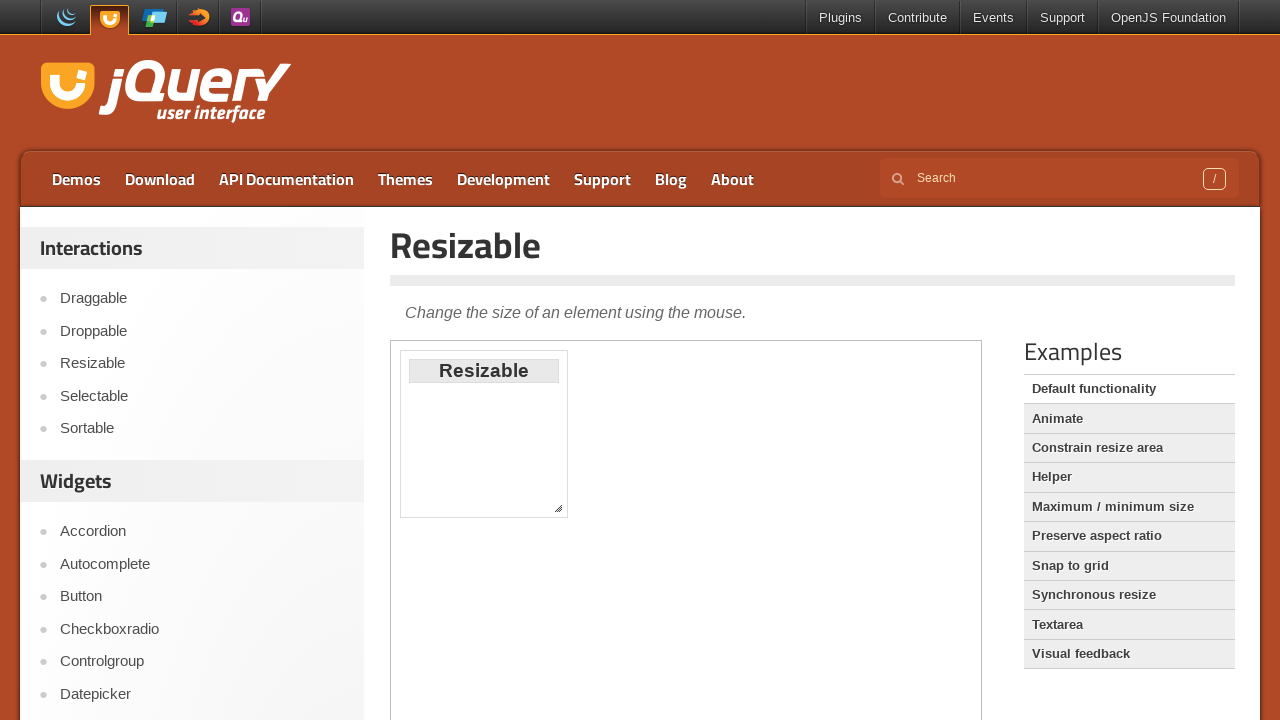

Hovered over the resizable element at (484, 434) on xpath=//div[@class='ui-widget-content ui-resizable']
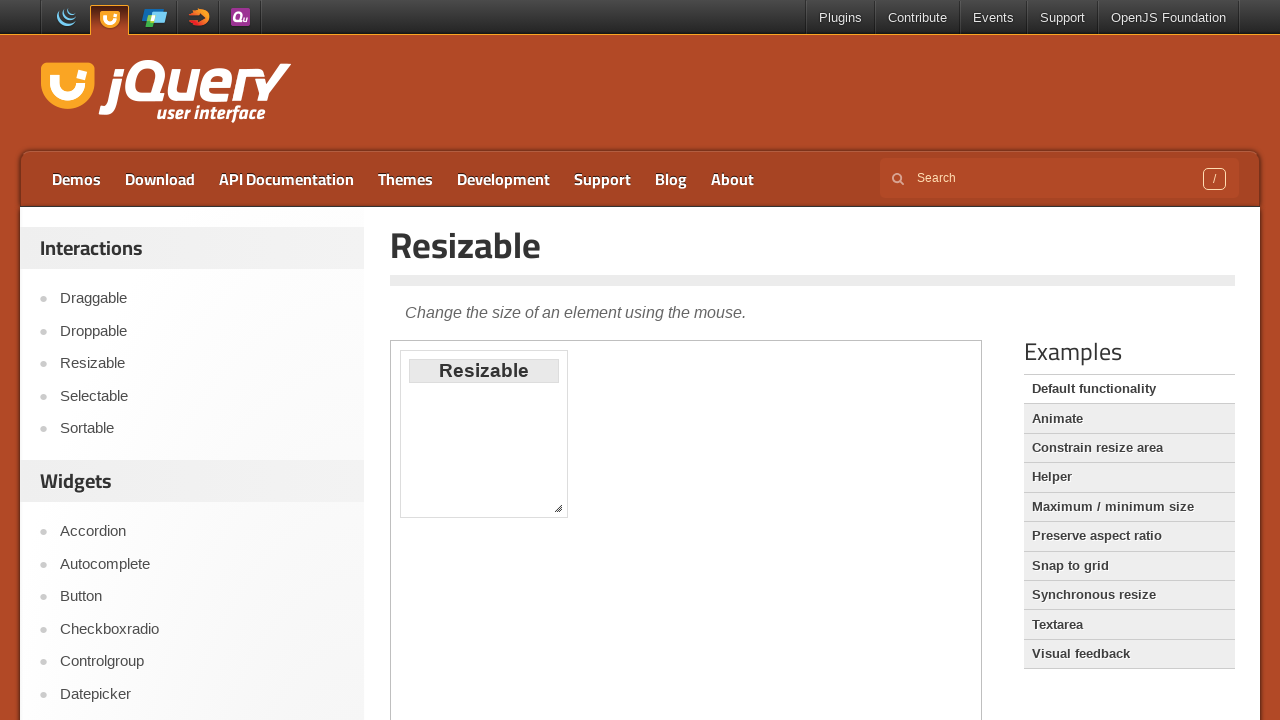

Pressed mouse button down on the resizable element at (484, 434)
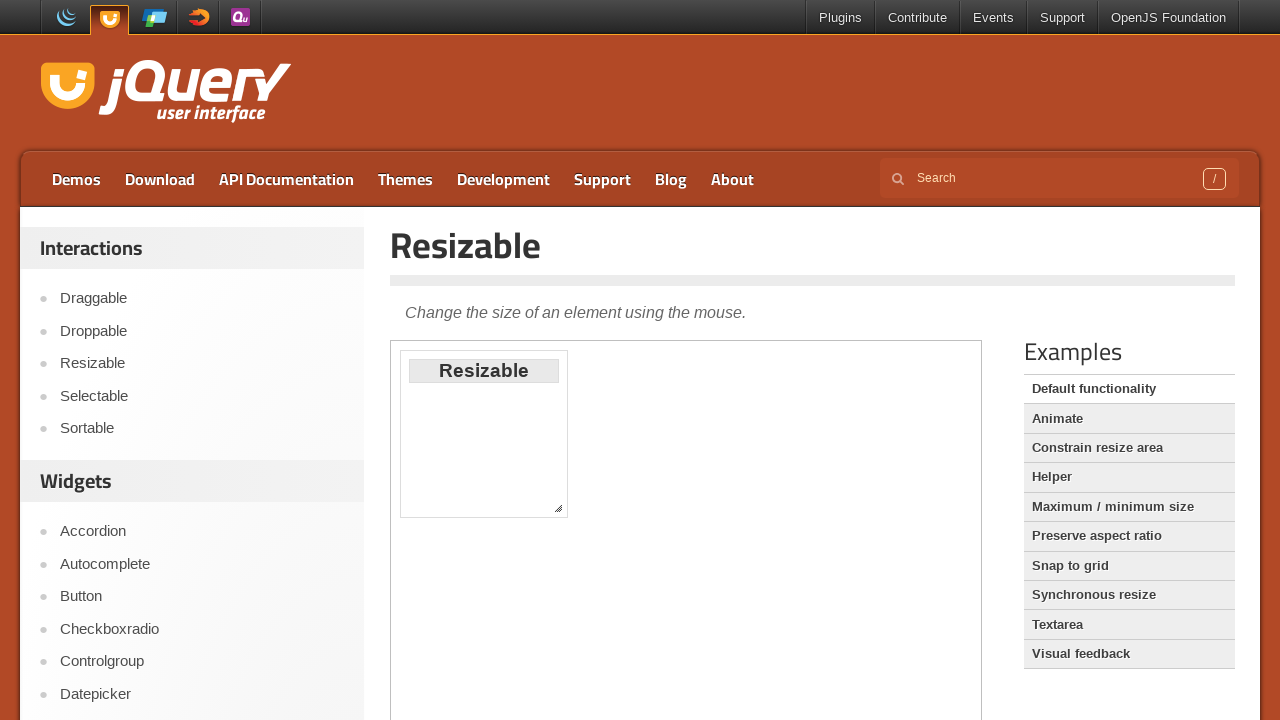

Dragged the mouse to coordinates (200, 50) to resize the element at (200, 50)
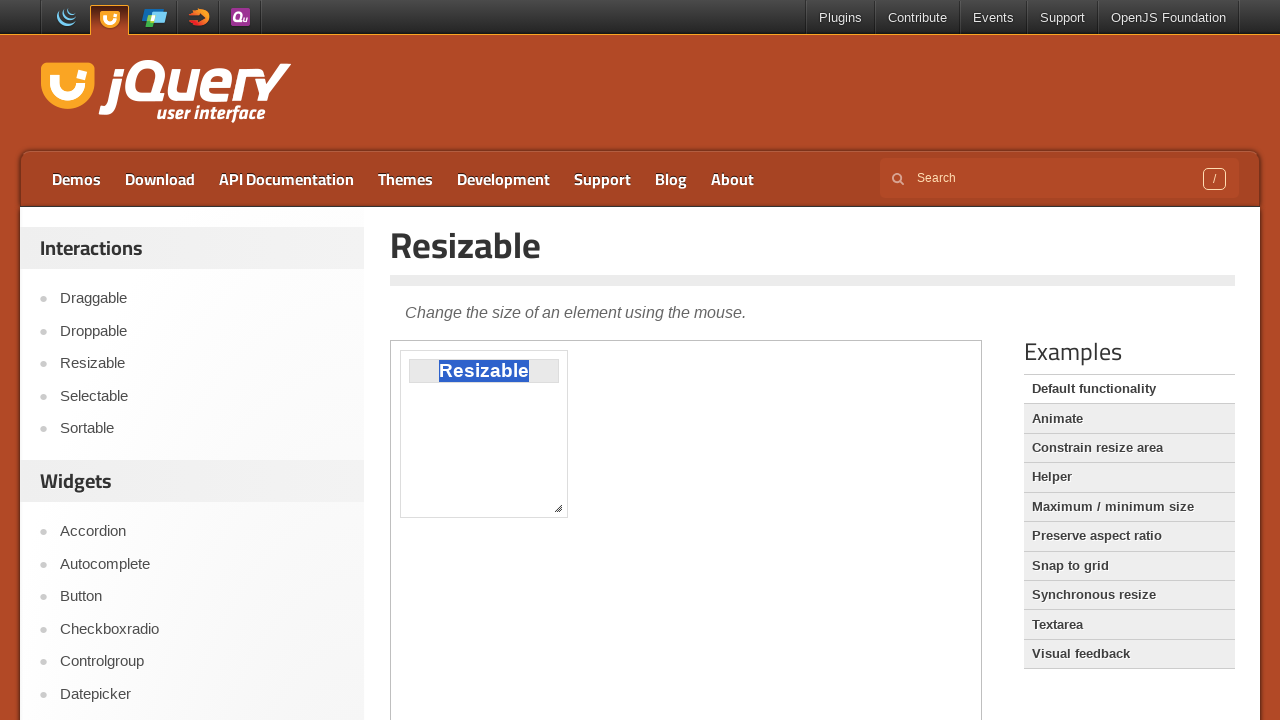

Released the mouse button to complete the resize action at (200, 50)
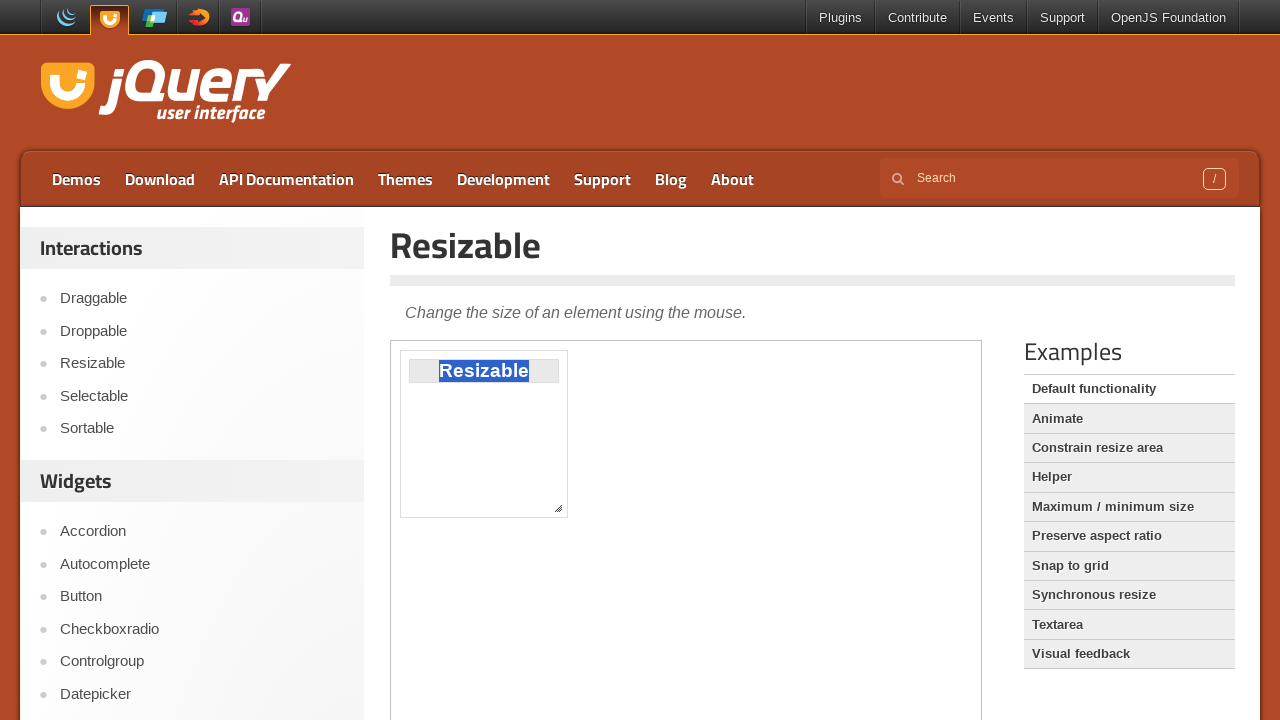

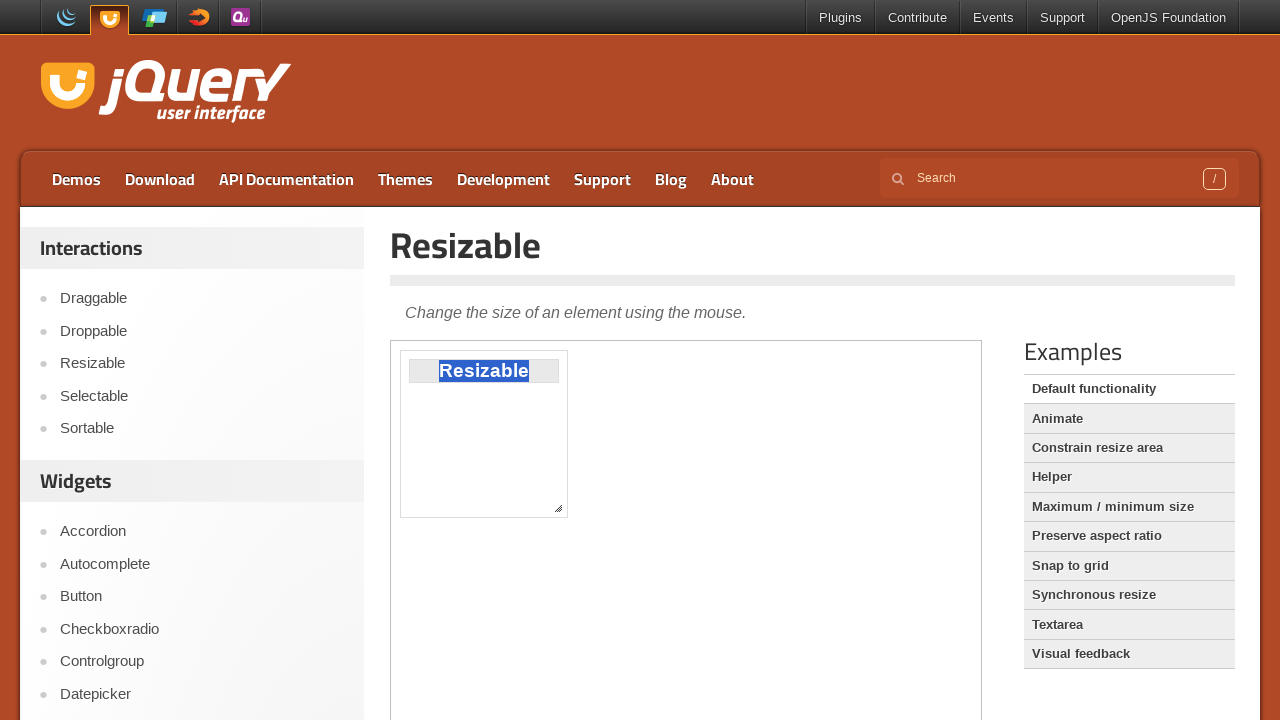